Navigates to QAVBOX demo page, verifies the title, and clicks on the SignUp Form link

Starting URL: https://qavbox.github.io/demo

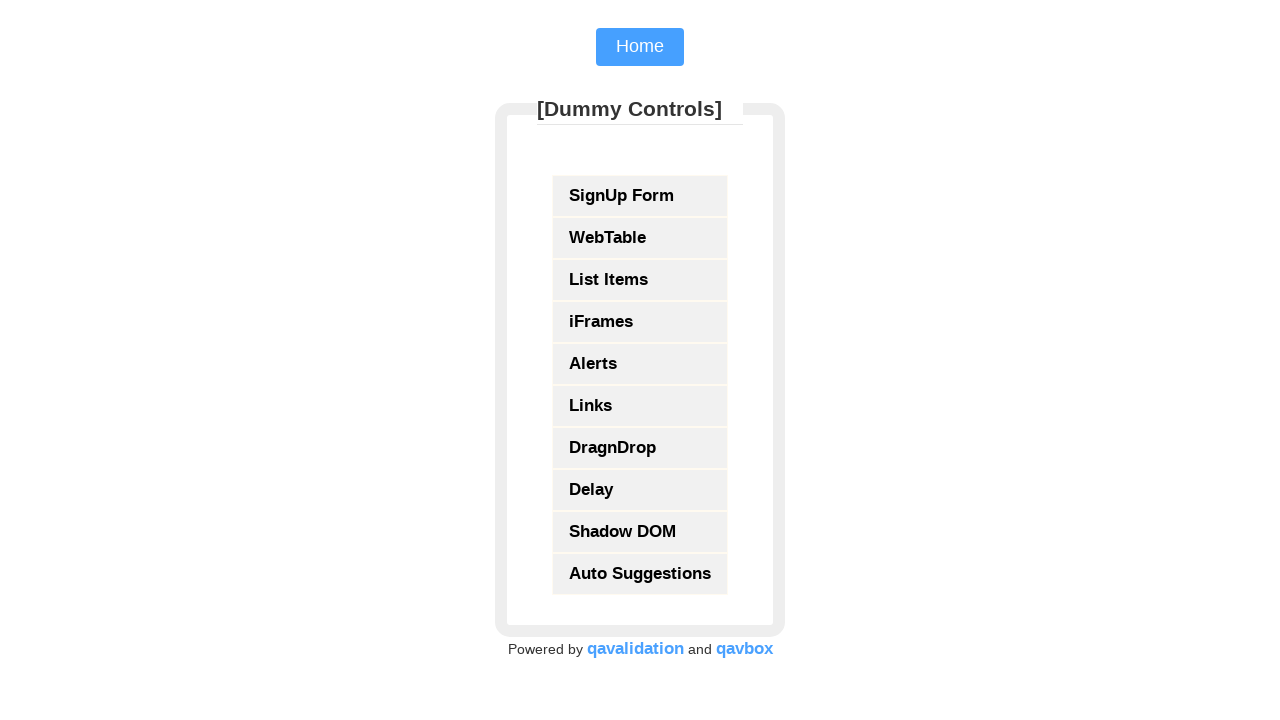

Navigated to QAVBOX demo page
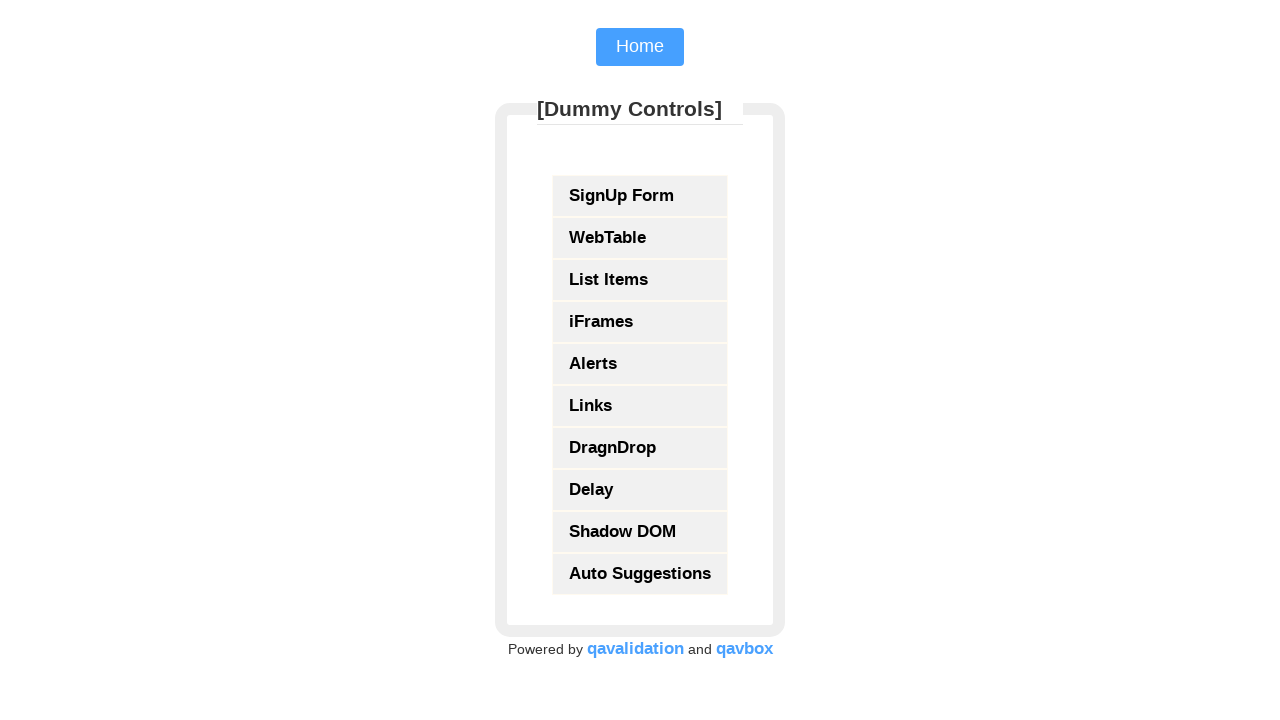

Verified QAVBOX is in the page title
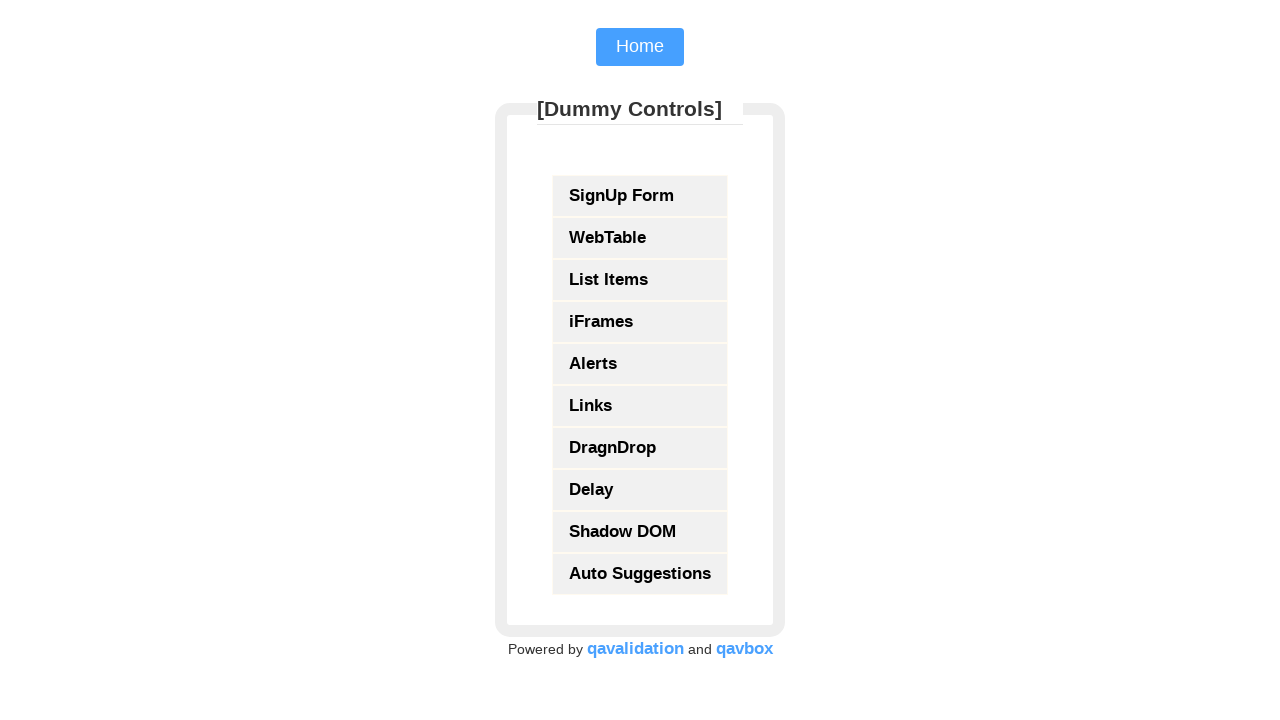

Clicked on the SignUp Form link at (640, 196) on text=SignUp Form
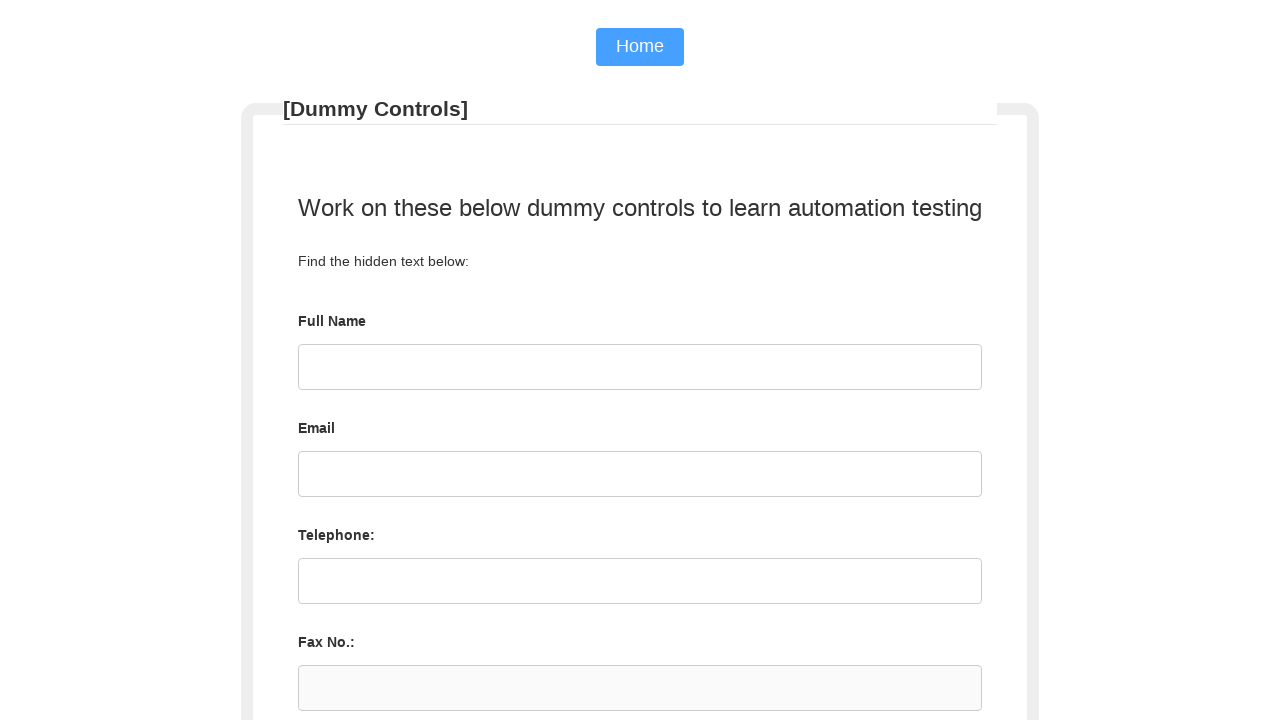

Waited for page navigation to complete
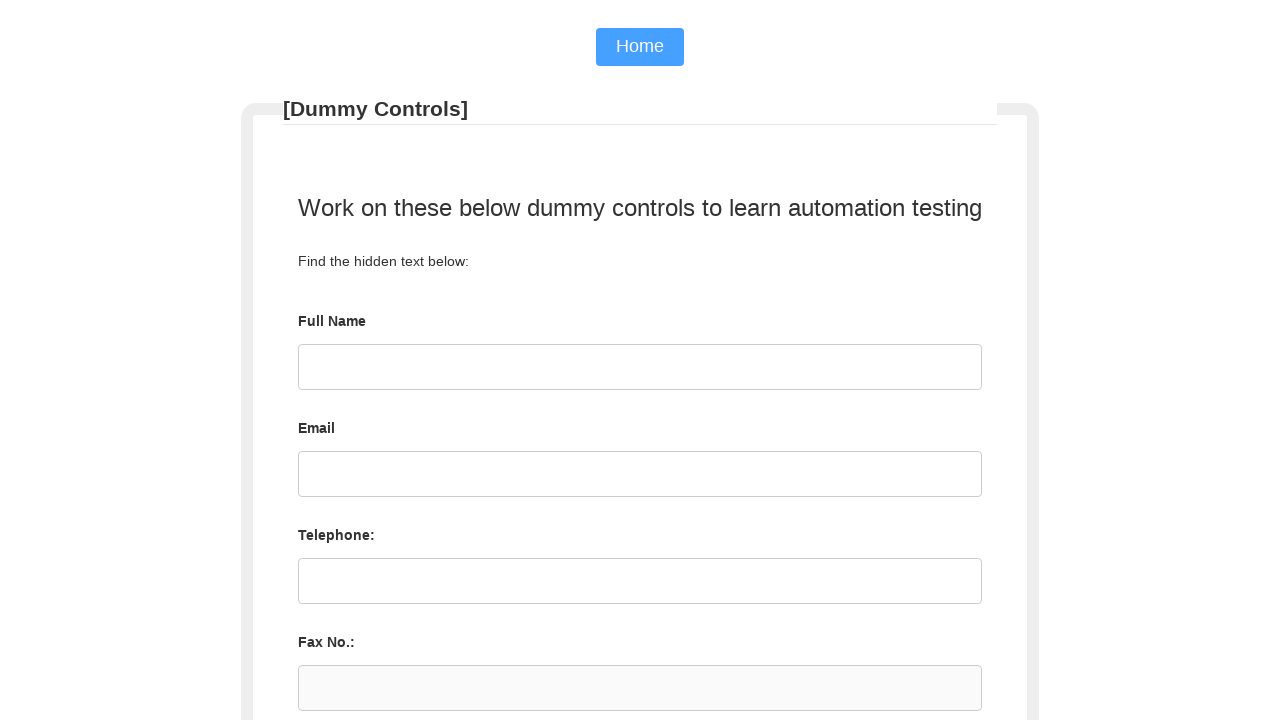

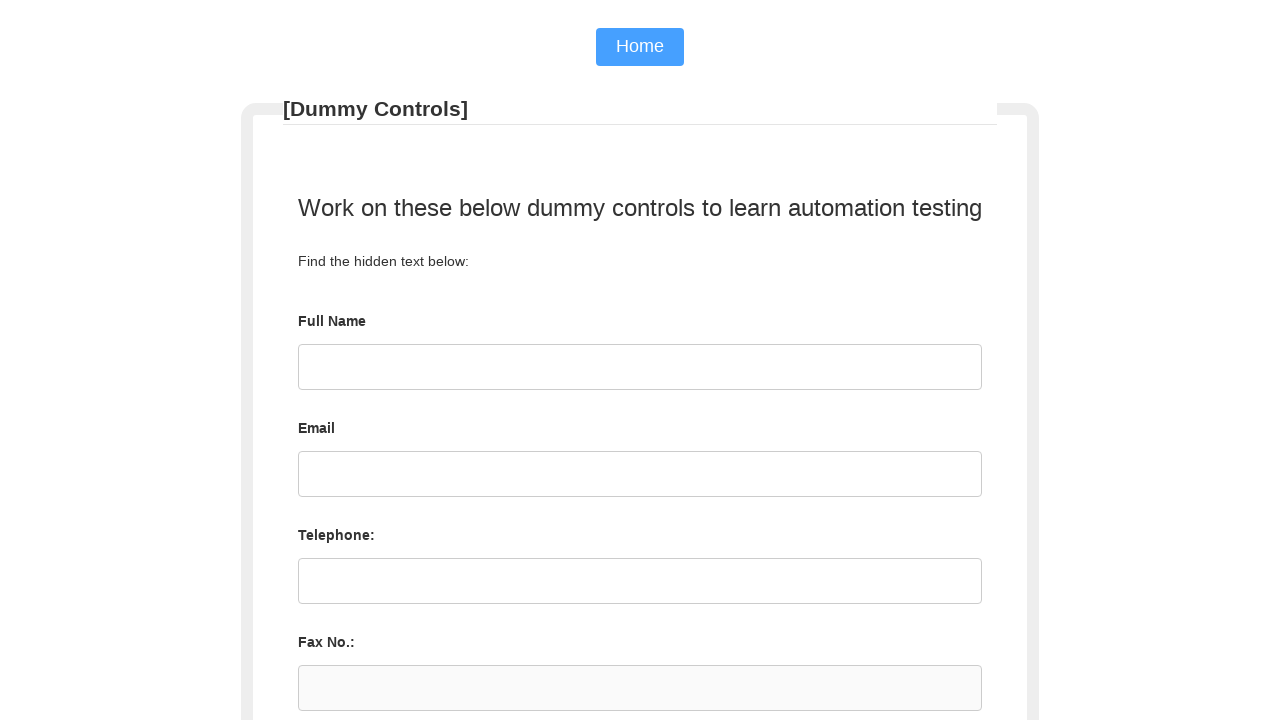